Tests clicking on a book image in the Arrivals section to navigate to the product page

Starting URL: https://practice.automationtesting.in/

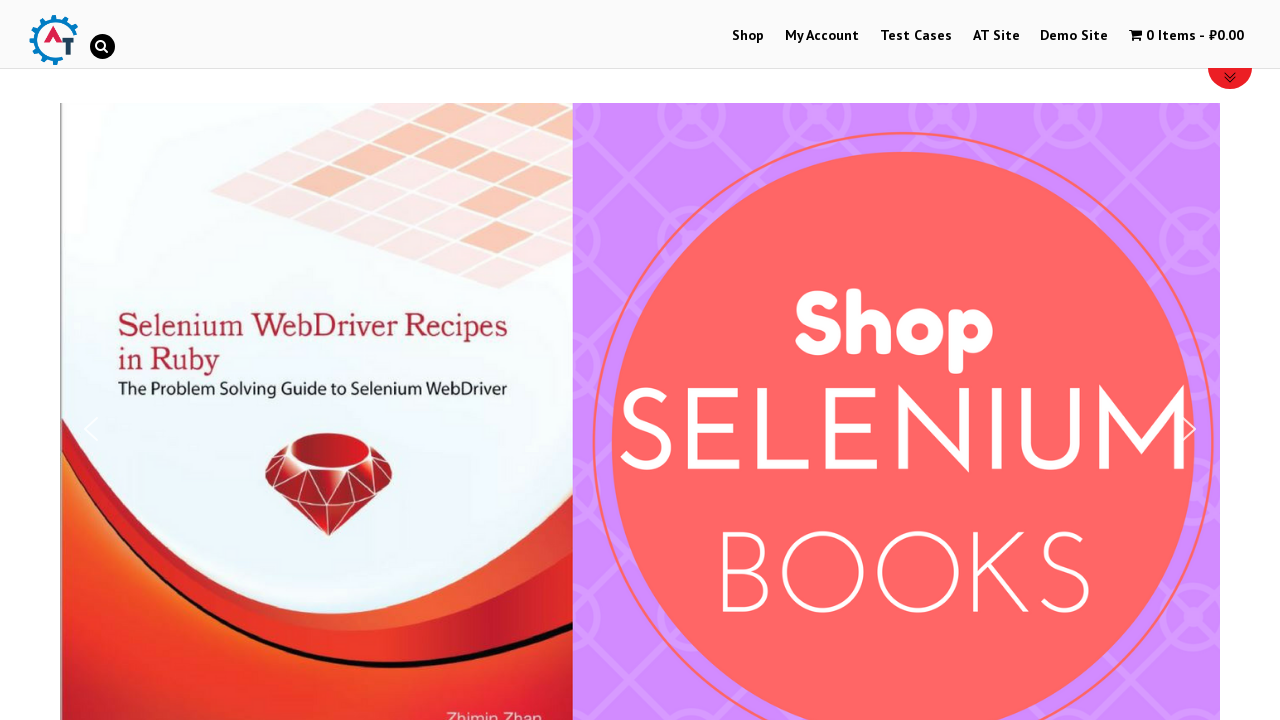

Clicked on Mastering JavaScript book image in Arrivals section at (1039, 361) on [title='Mastering JavaScript']
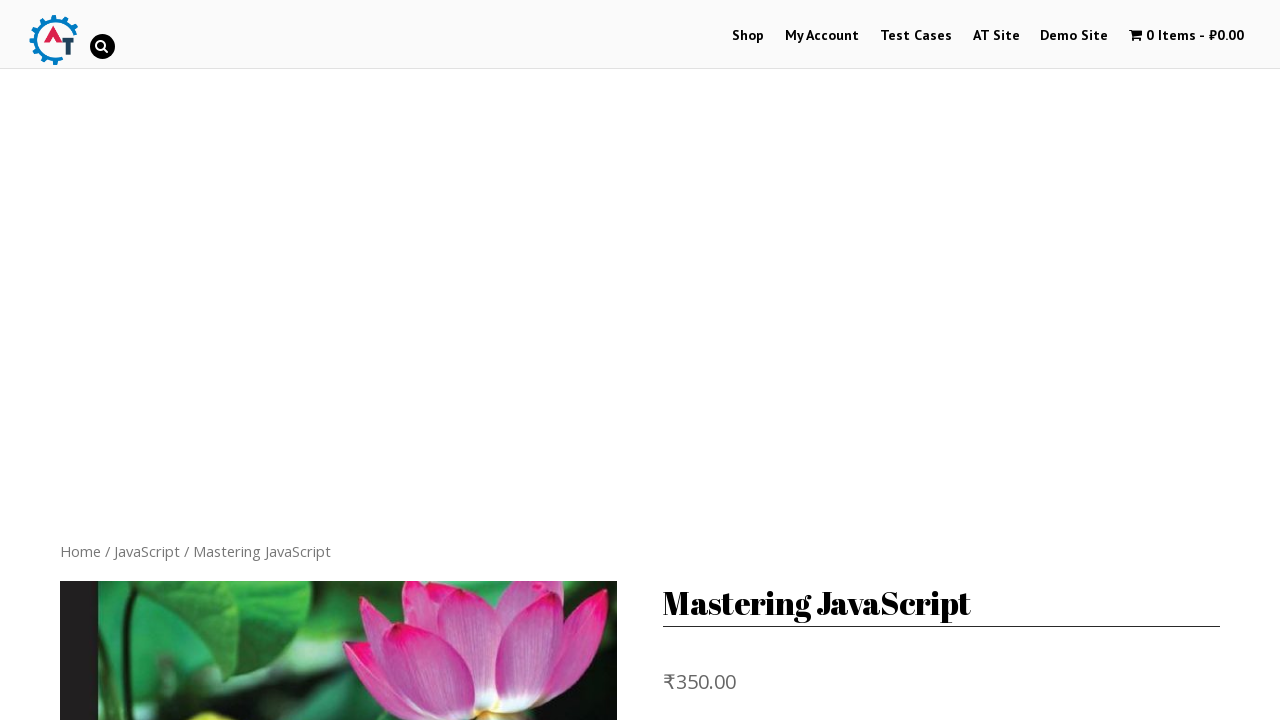

Product page loaded successfully
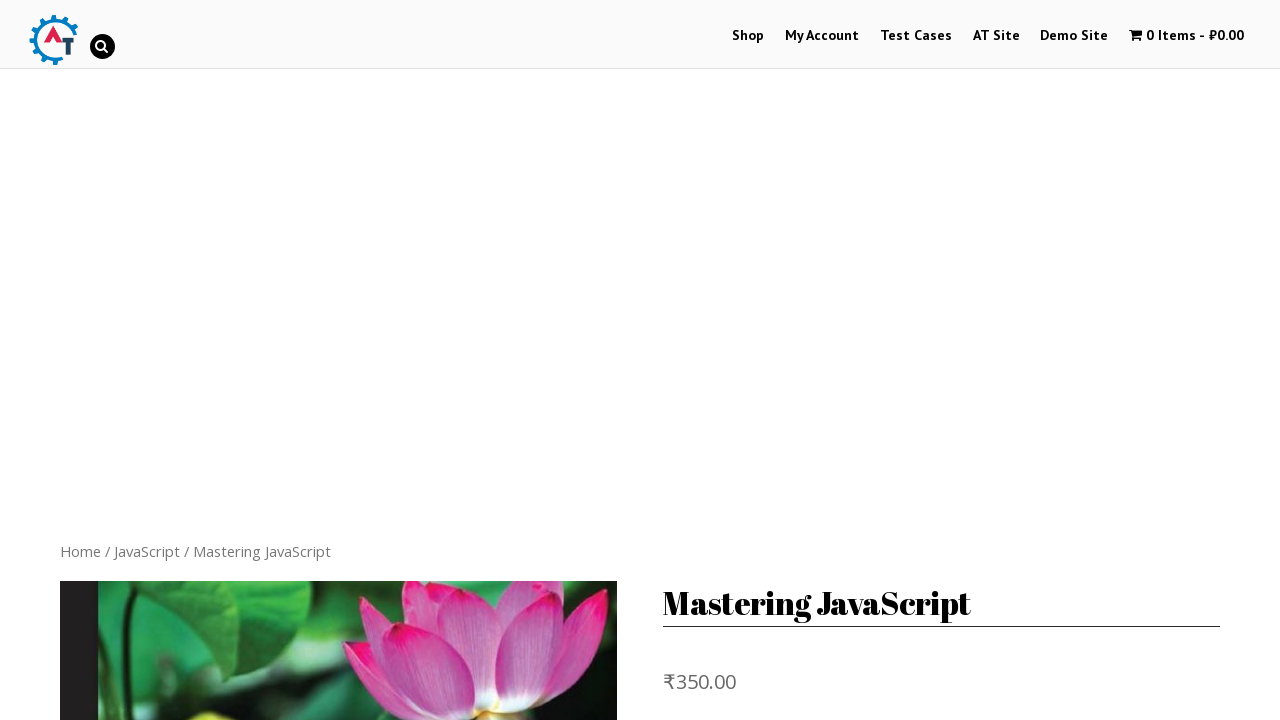

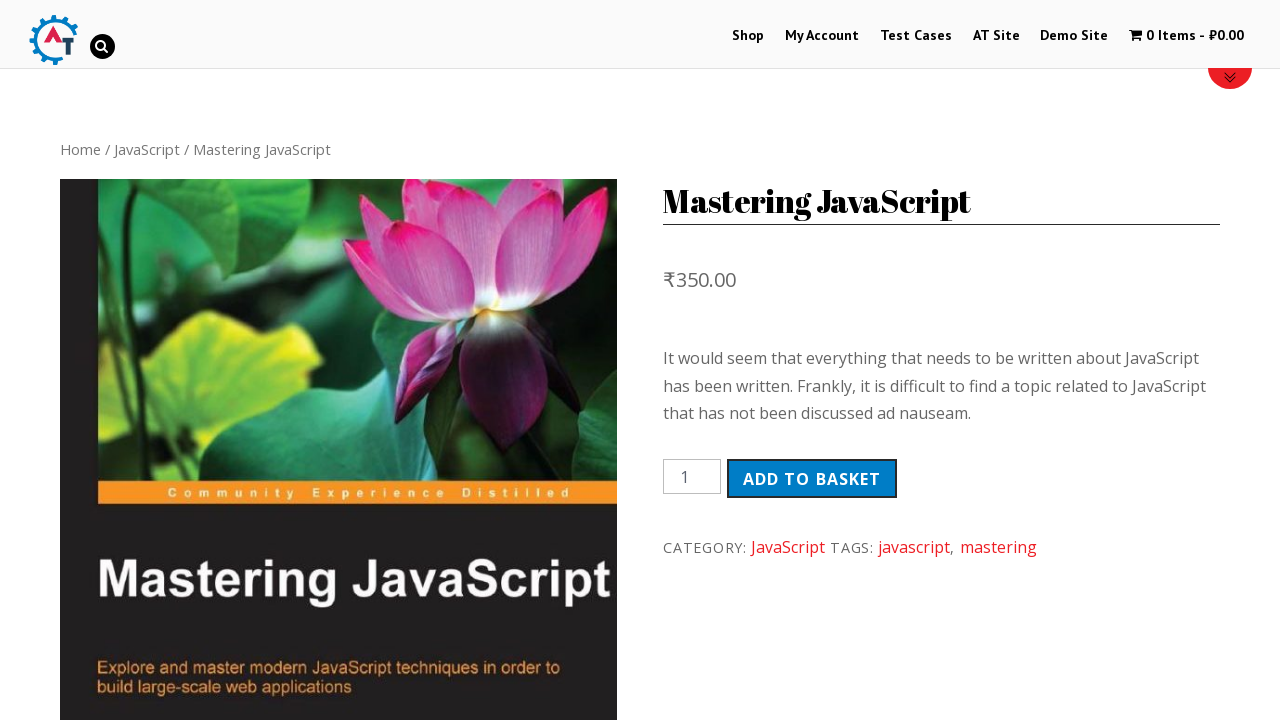